Tests a notification message page by loading it and verifying the notification message text contains "Action successful". Includes retry logic for intermittent messages.

Starting URL: http://the-internet.herokuapp.com/notification_message

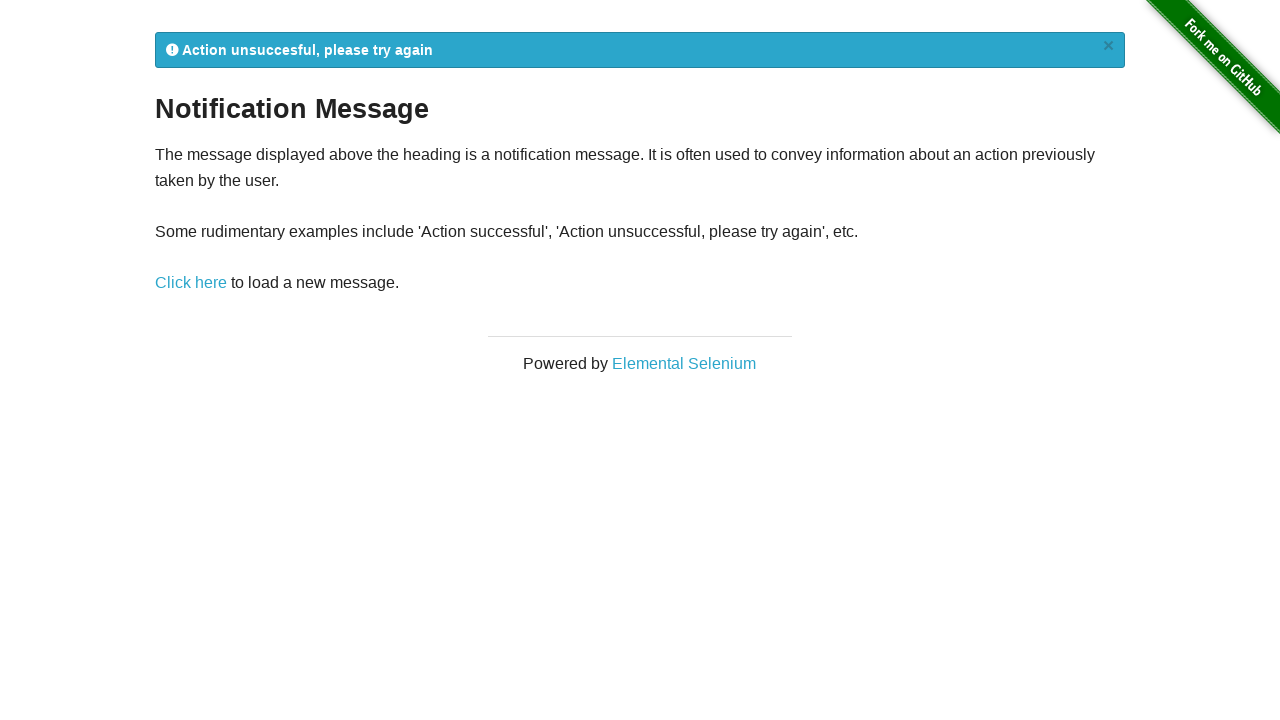

Waited for notification message element to appear
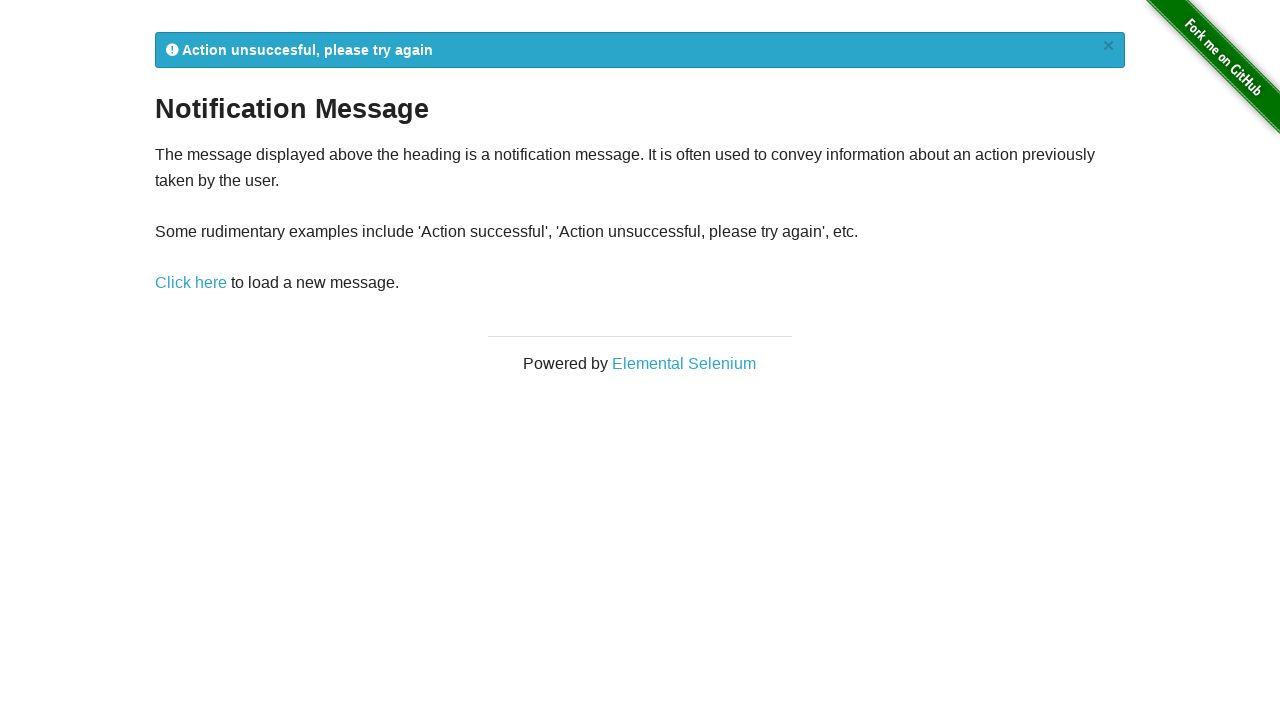

Retrieved notification message text
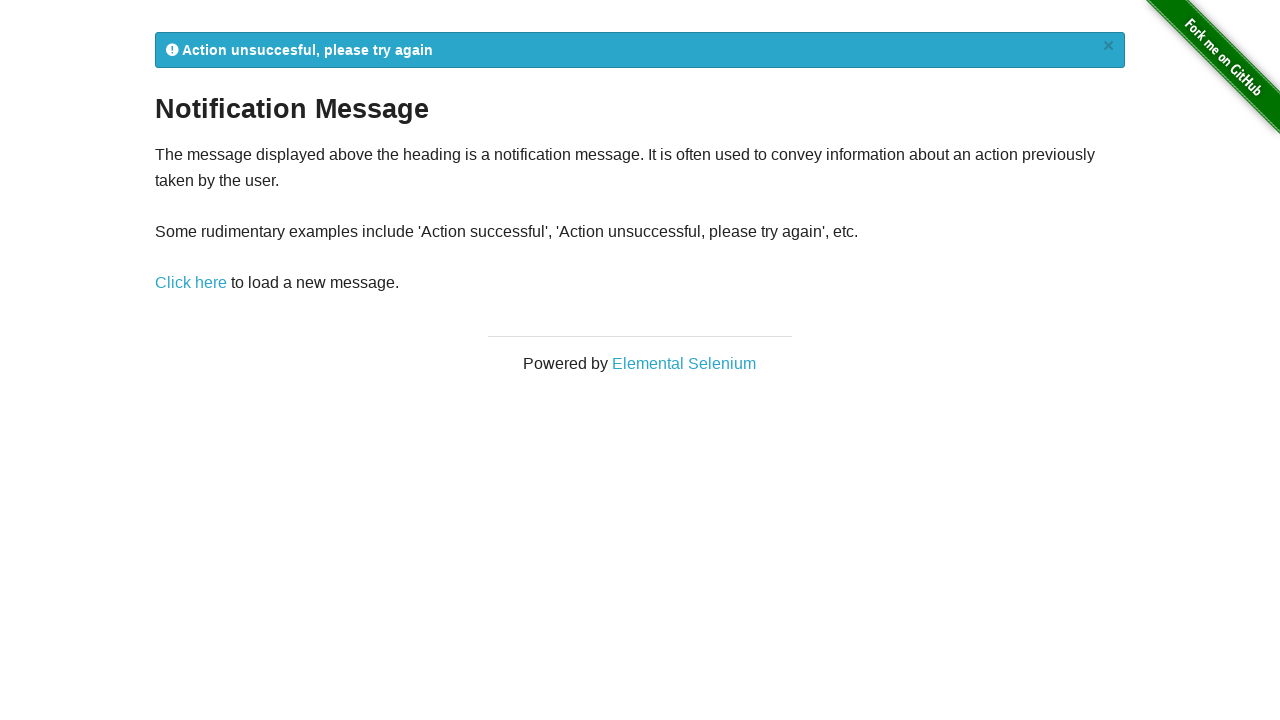

Clicked reload link due to failure message detected at (191, 283) on a[href='/notification_message']
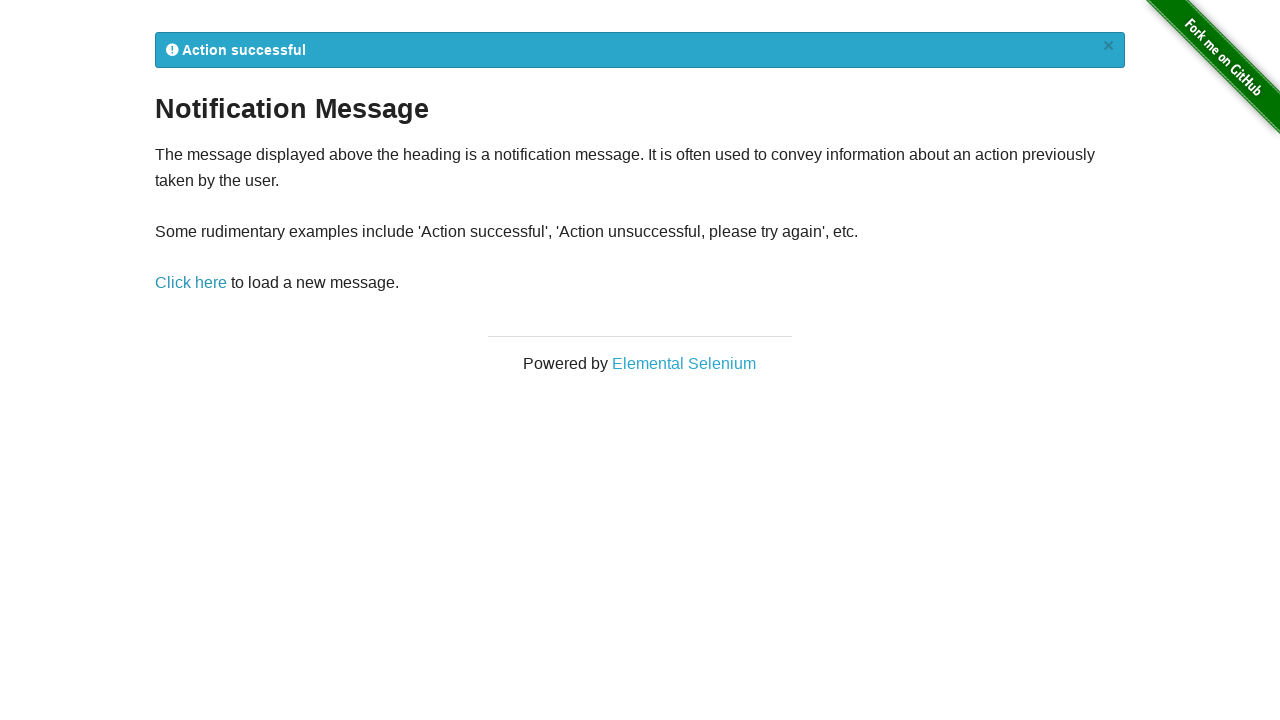

Waited for notification message to reload
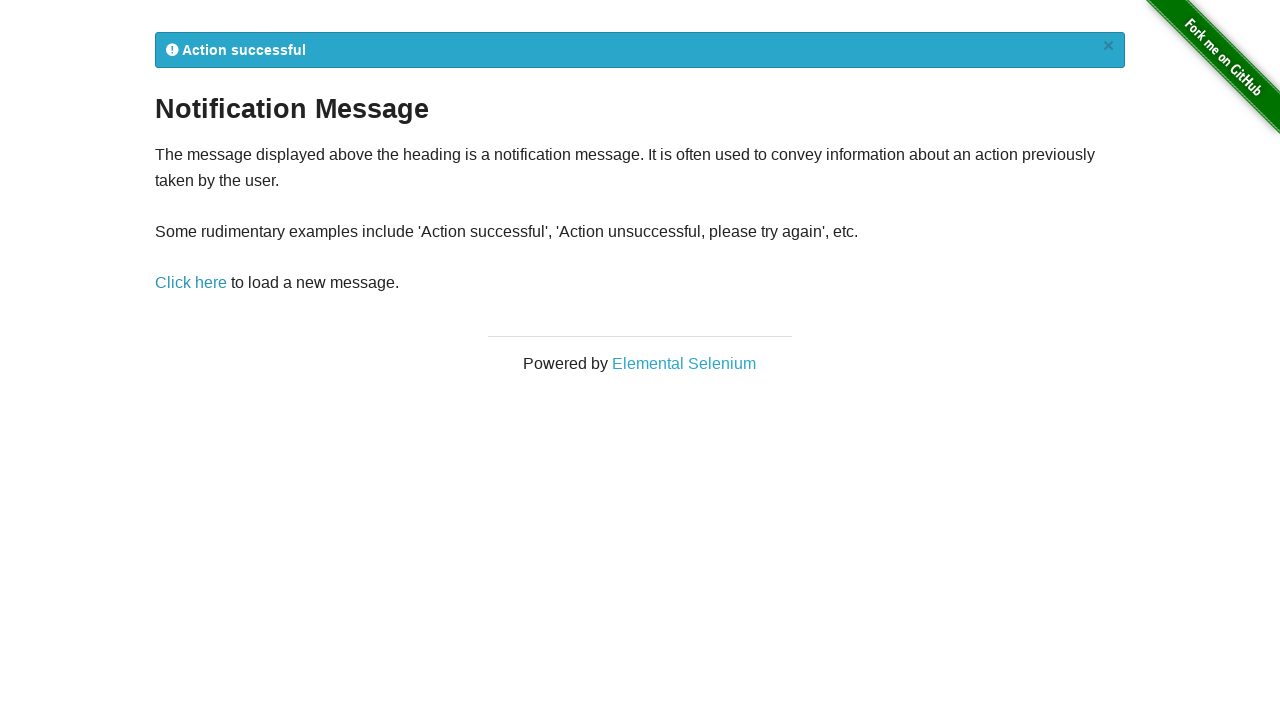

Retrieved updated notification message text after reload
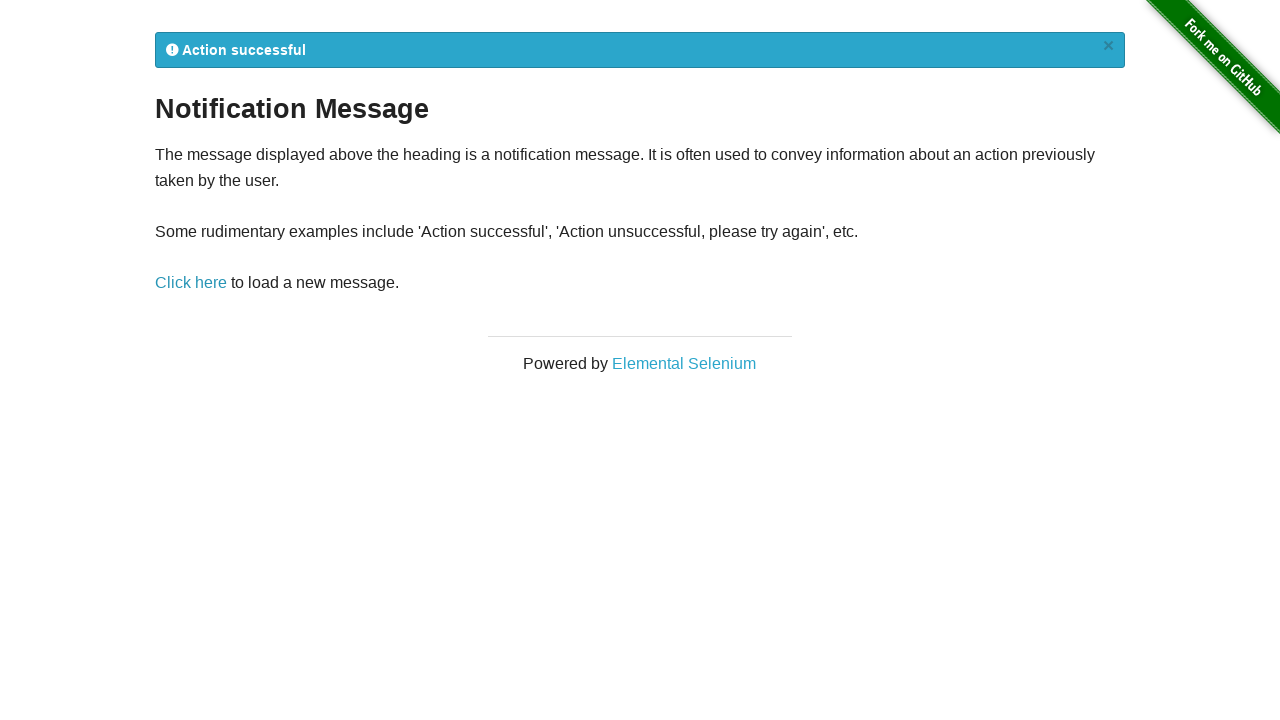

Verified notification message contains 'Action successful'
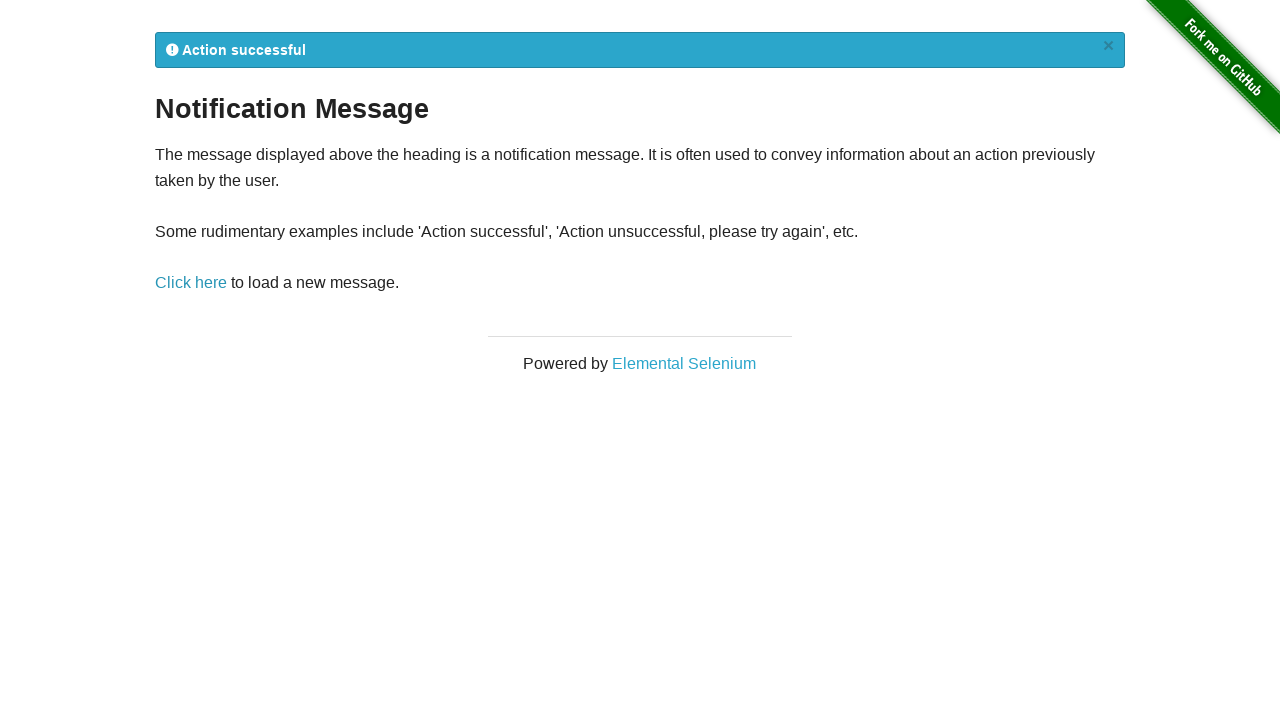

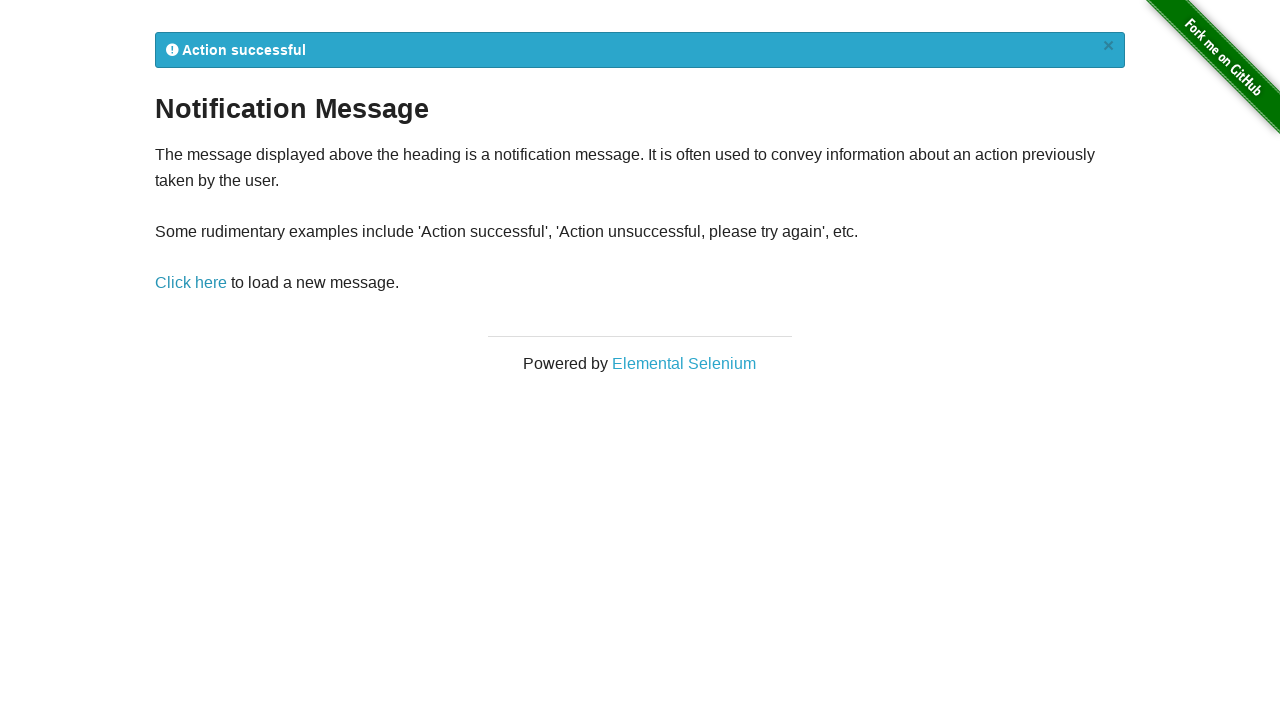